Tests Vue dropdown by selecting "Second Option" and verifying the selection

Starting URL: https://mikerodham.github.io/vue-dropdowns/

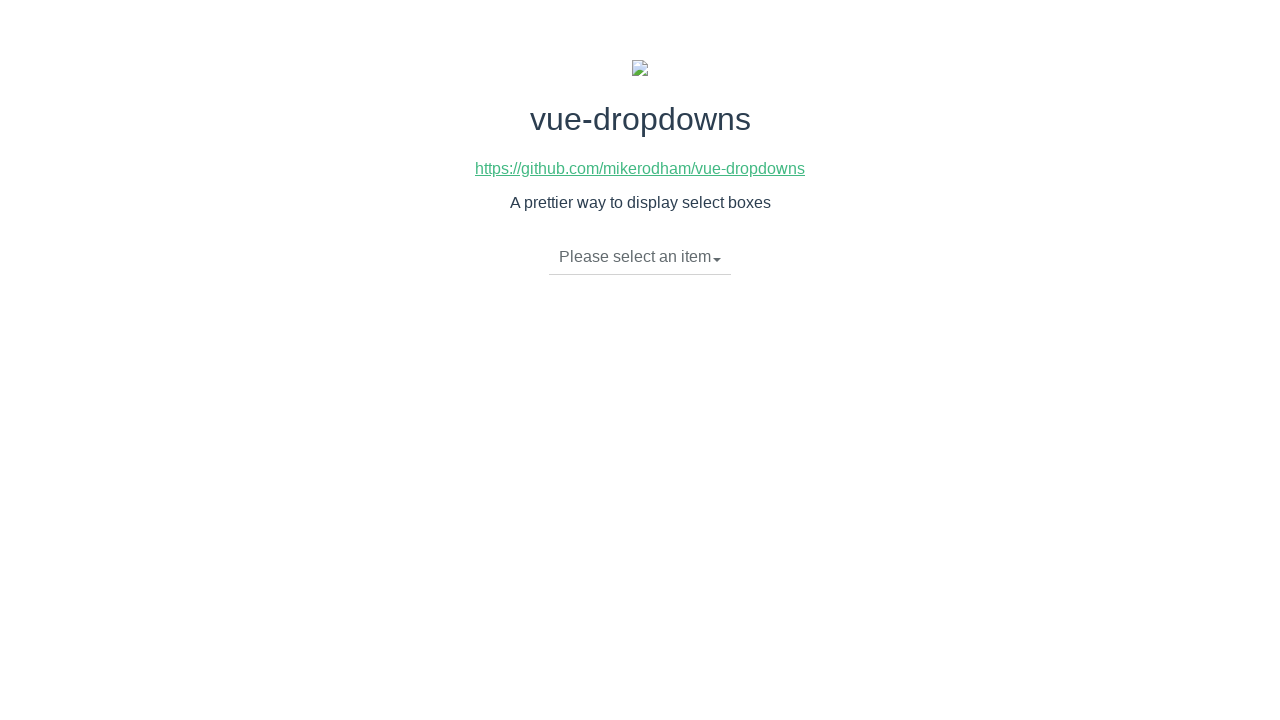

Clicked dropdown toggle to open menu at (640, 257) on li.dropdown-toggle
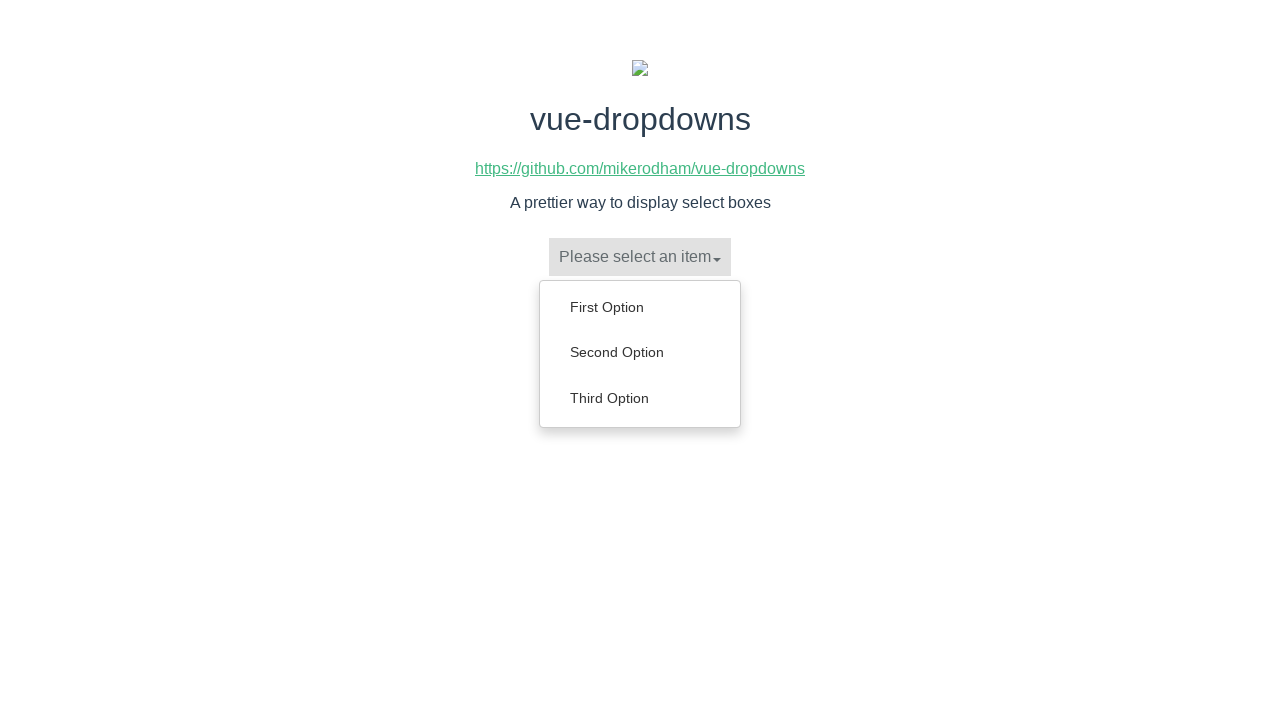

Dropdown menu items became visible
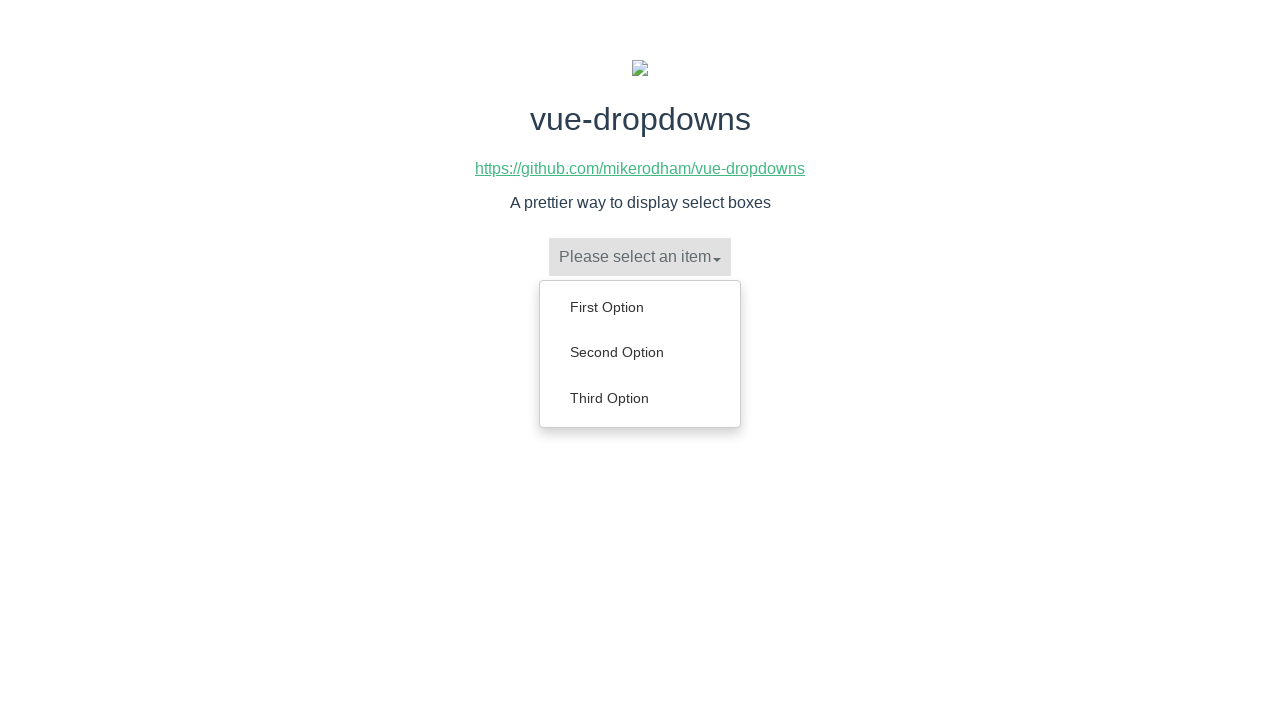

Retrieved all dropdown menu items
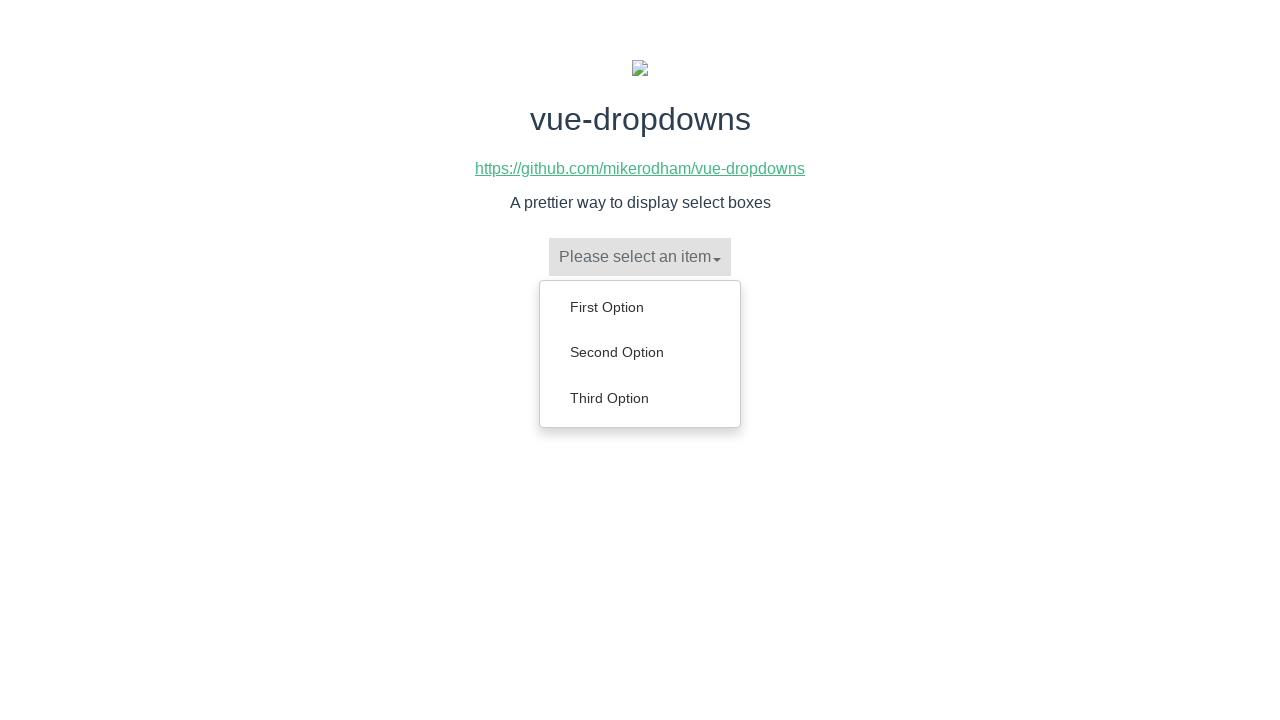

Scrolled 'Second Option' into view
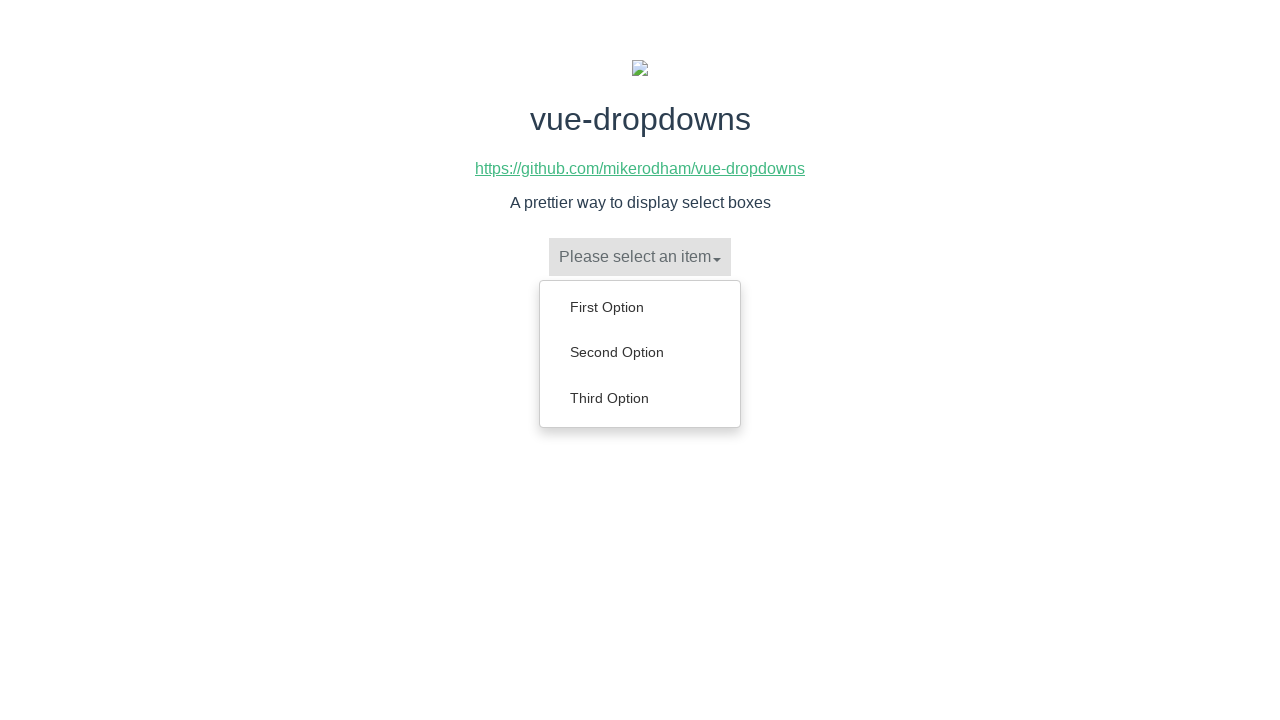

Selected 'Second Option' from dropdown
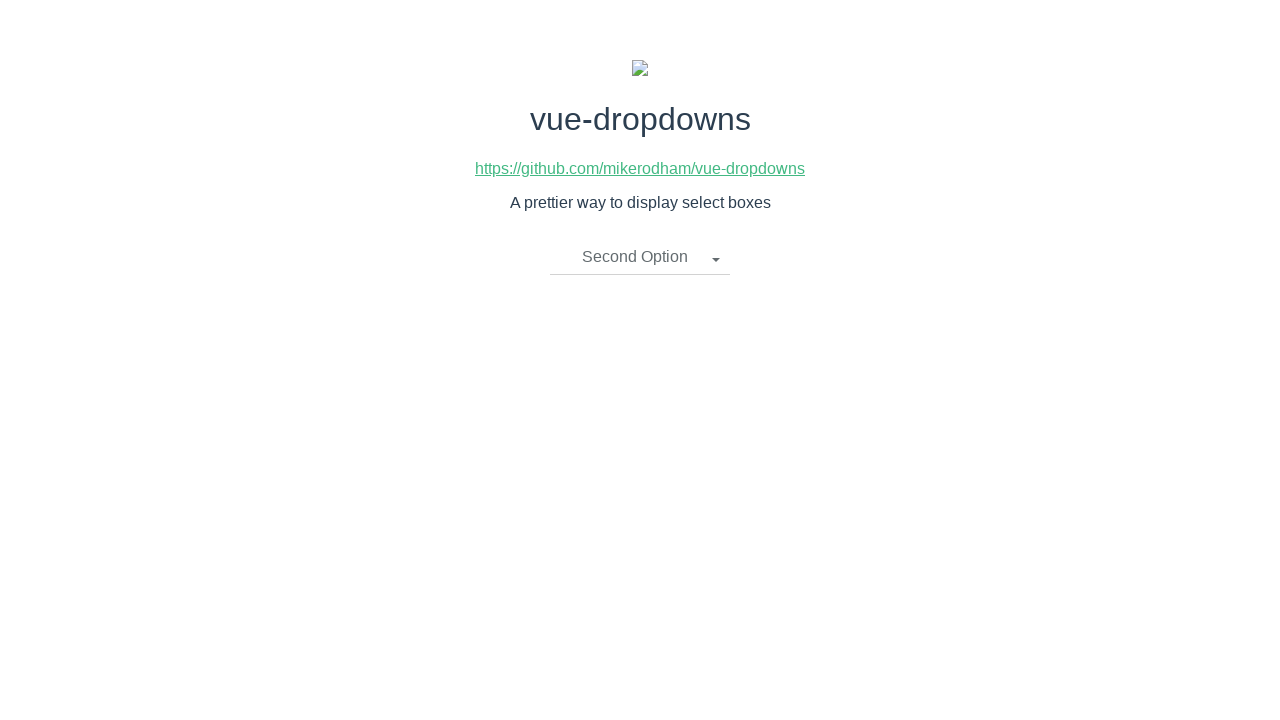

Verified that 'Second Option' is now selected in dropdown
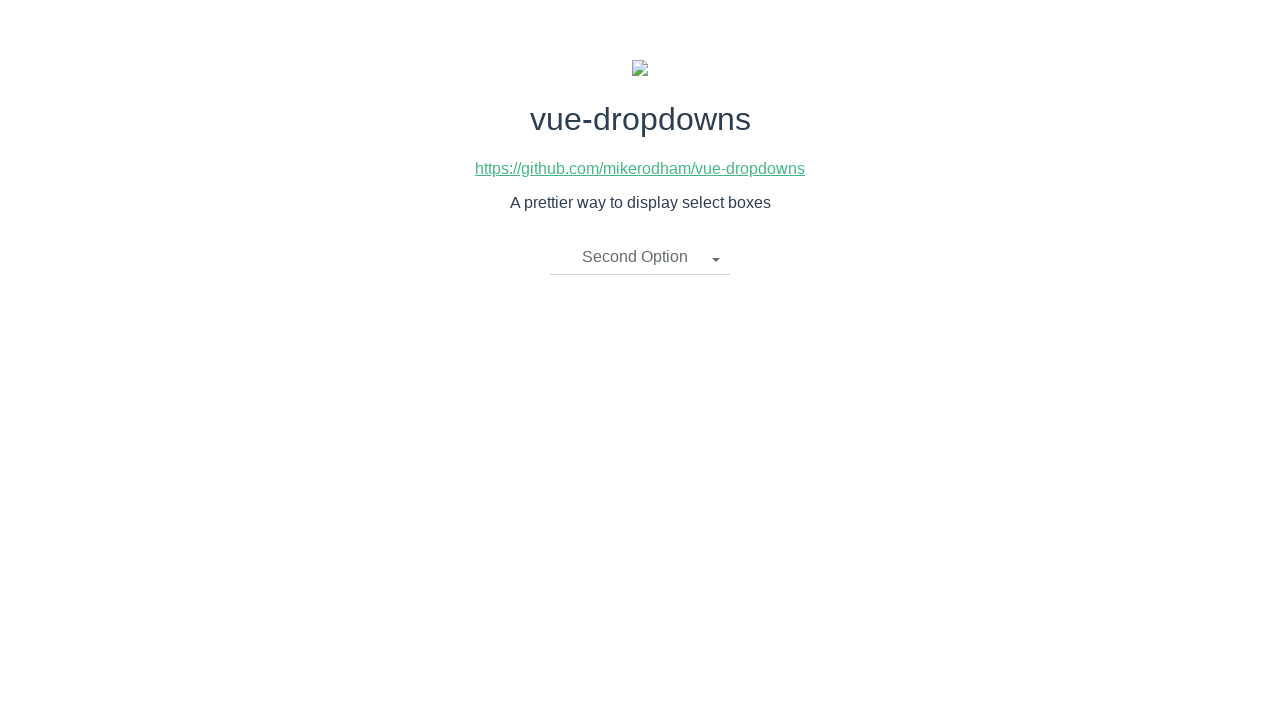

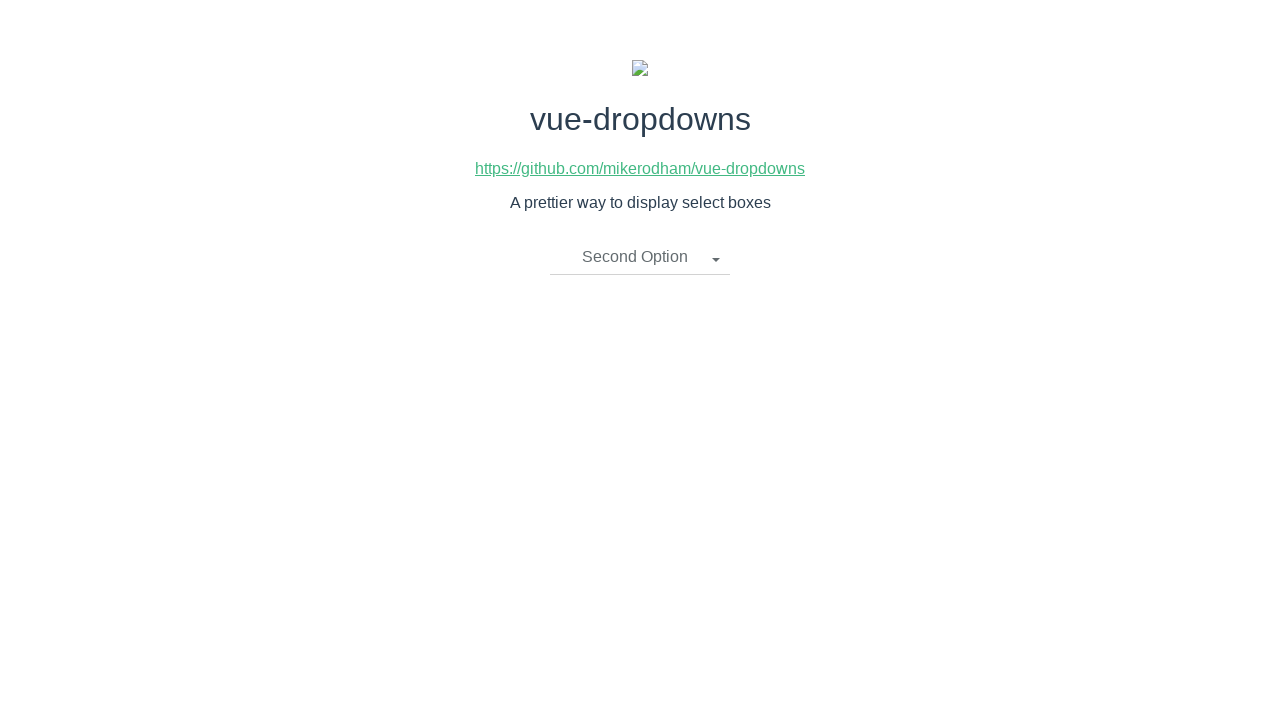